Tests single input field behavior when submitted empty by clicking the show button without entering any text

Starting URL: https://www.lambdatest.com/selenium-playground/simple-form-demo

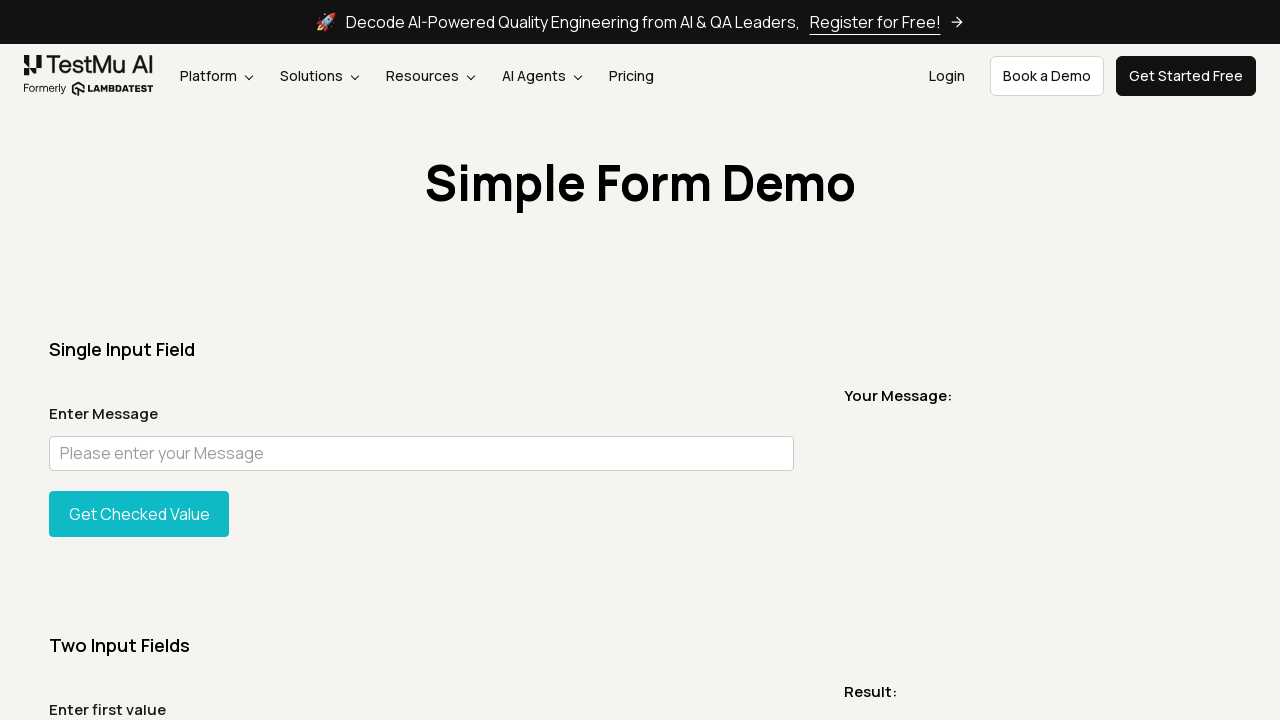

Navigated to Lambda Test simple form demo page
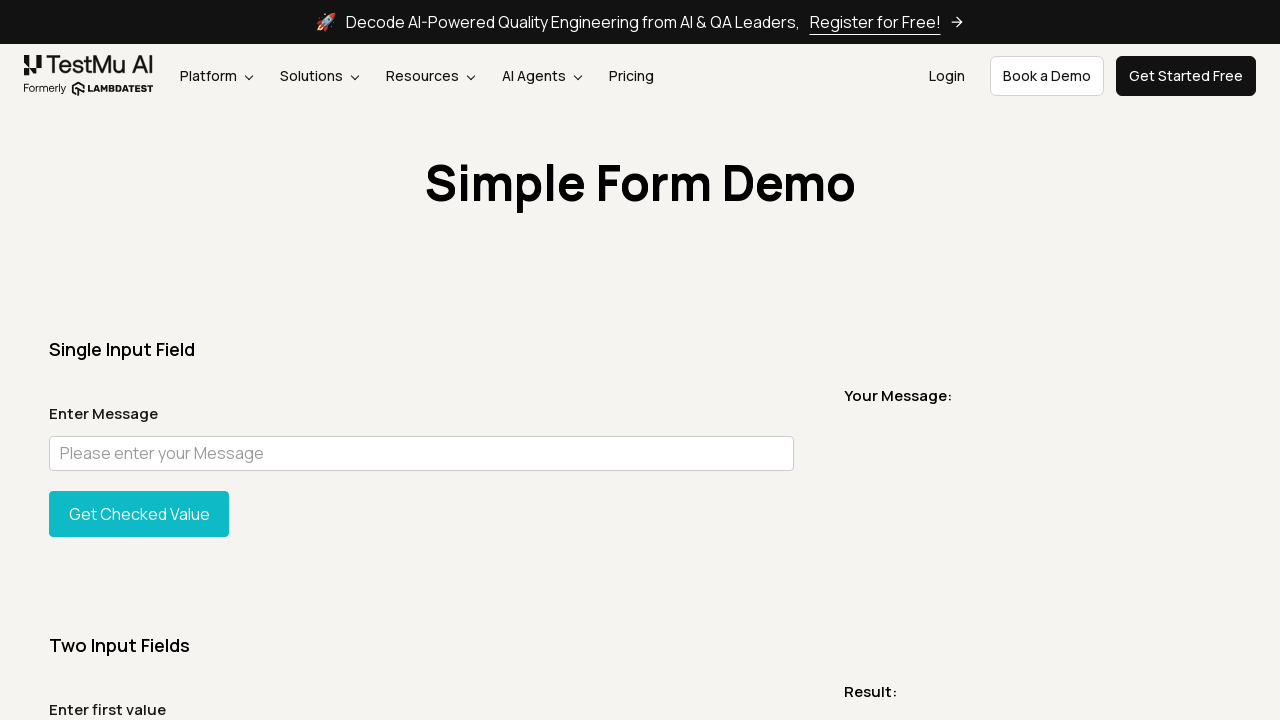

Clicked show button without entering text in input field at (139, 514) on #showInput
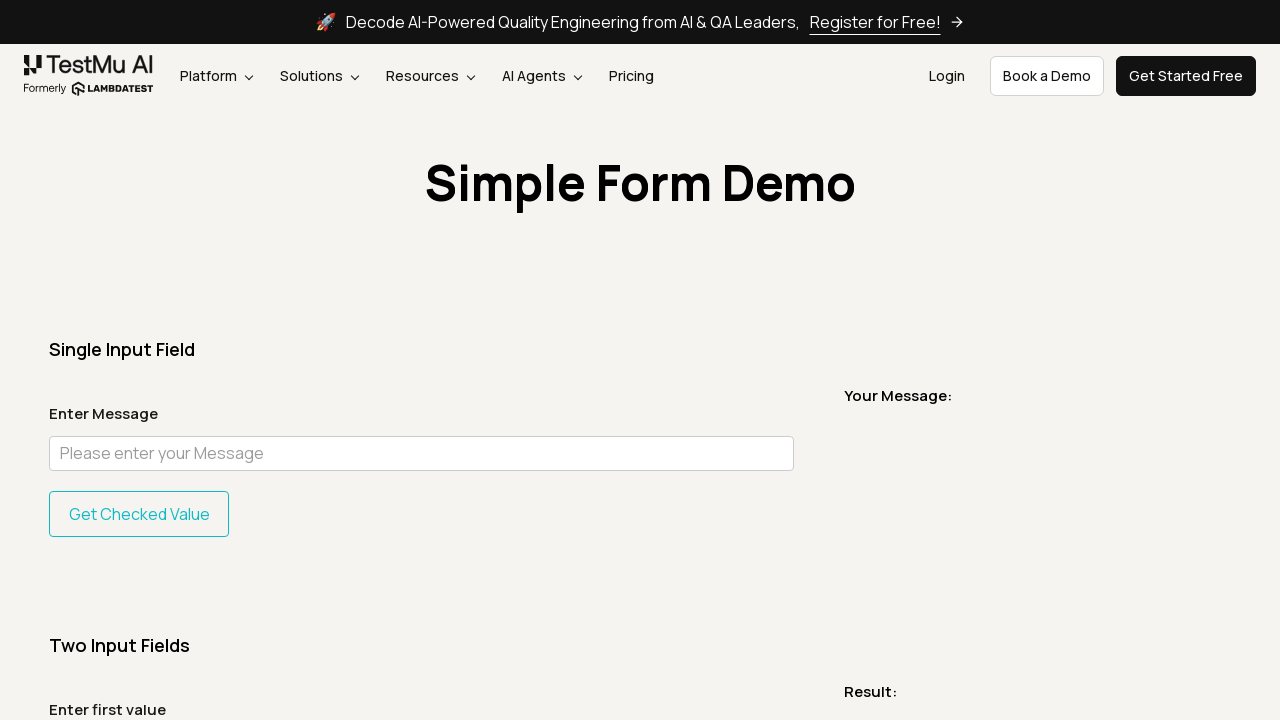

Message element appeared after clicking show button with empty input
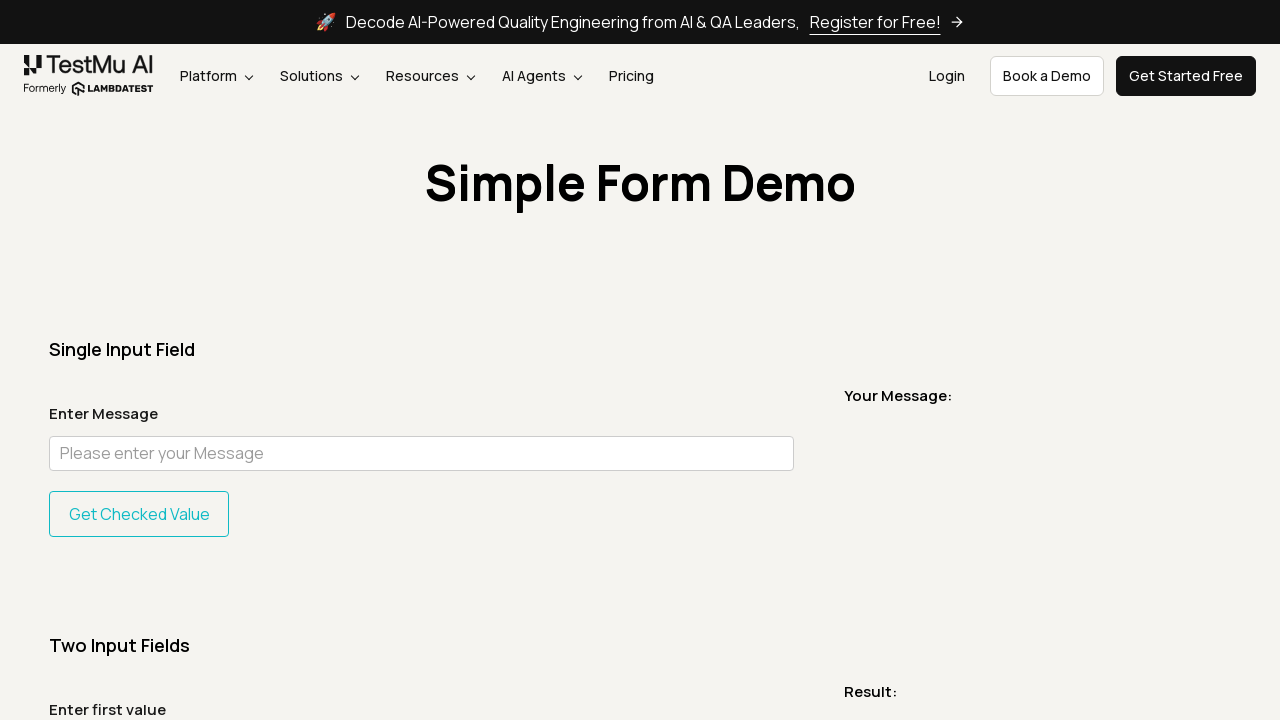

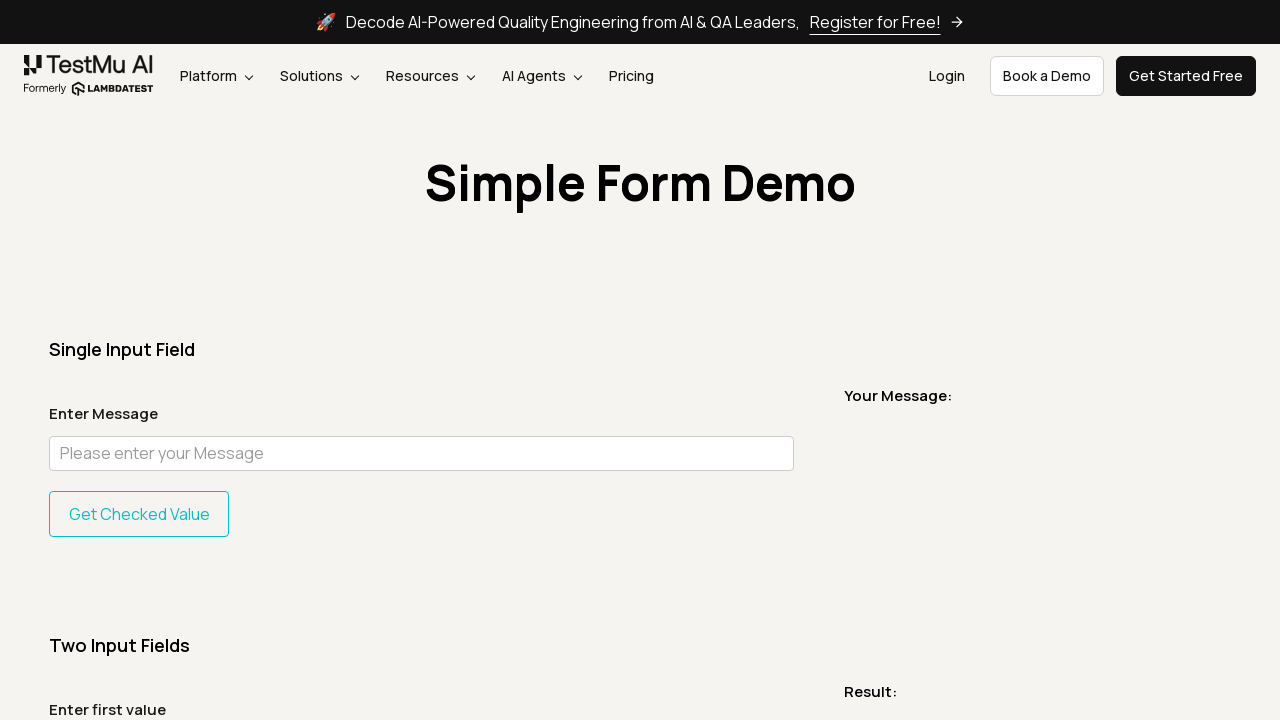